Tests adding an item to cart and verifying it appears in the cart dropdown by hovering over the cart icon

Starting URL: https://store-stage.portnov.com/

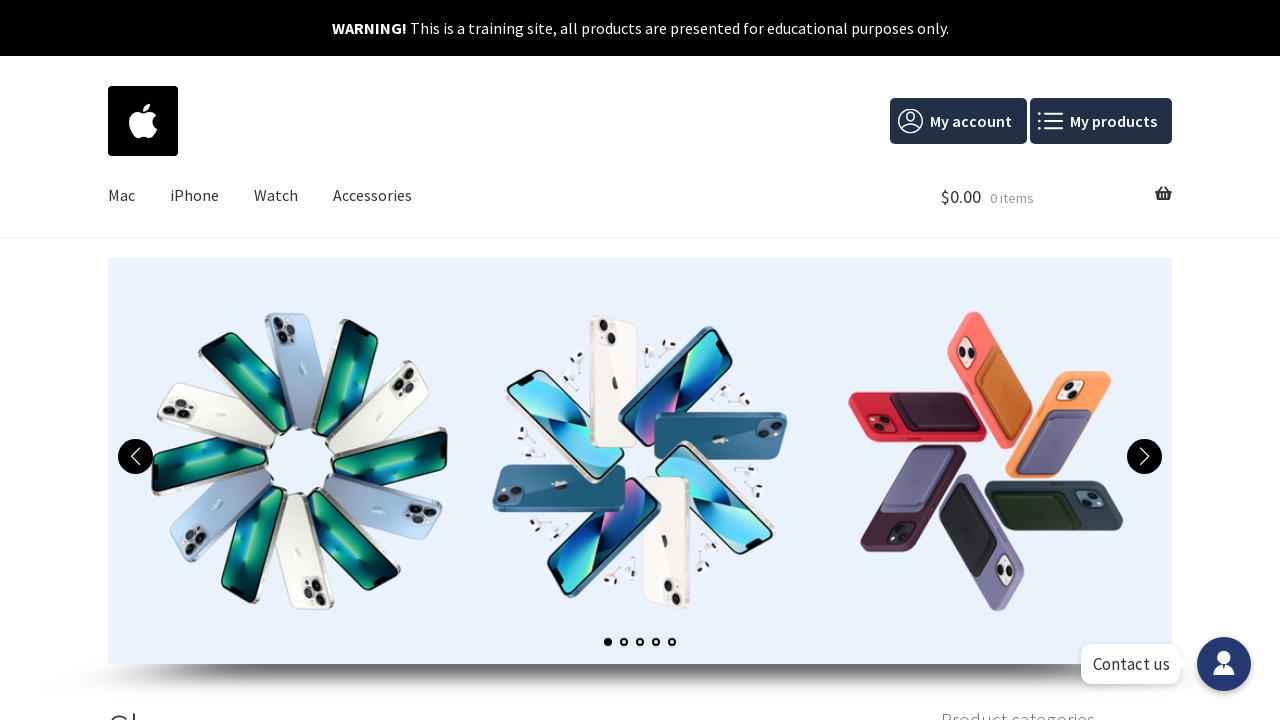

Clicked add to cart button for first product at (224, 361) on xpath=//body/div[@id='page']/div[@id='content']/div[1]/div[2]/main[1]/ul[1]/li[1
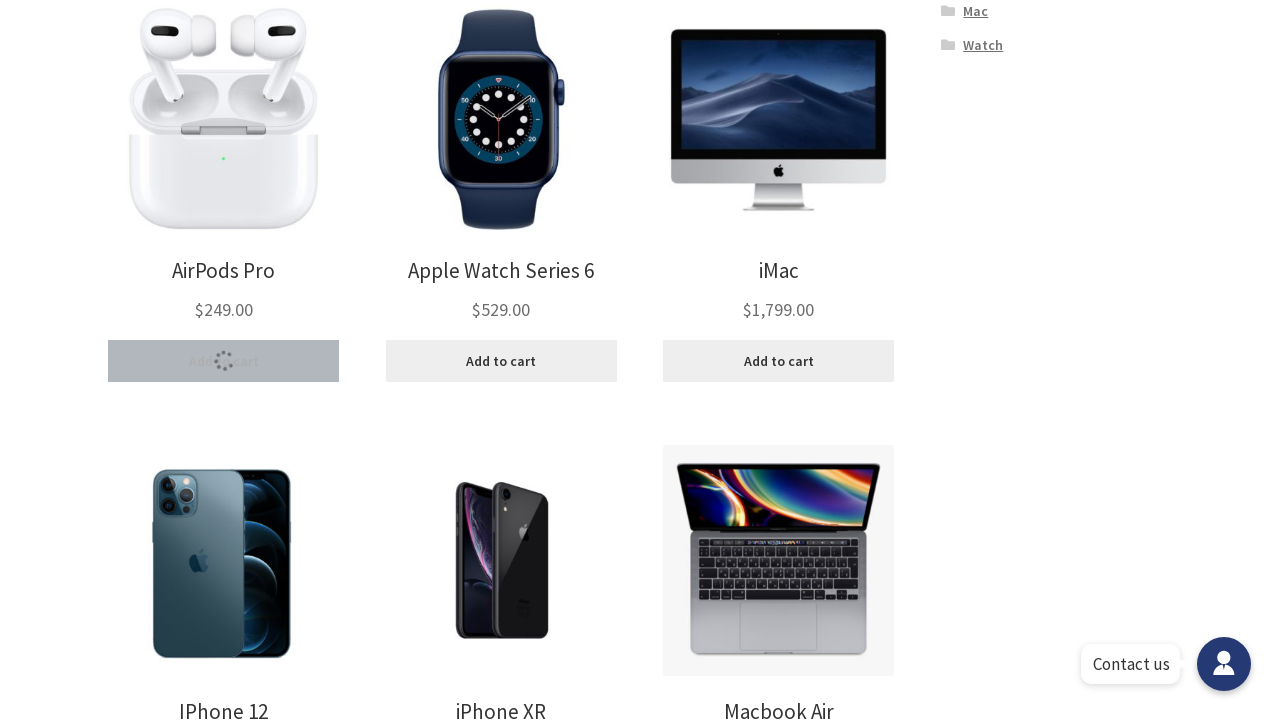

Hovered over cart icon to reveal dropdown at (1056, 196) on xpath=//ul[@id='site-header-cart']
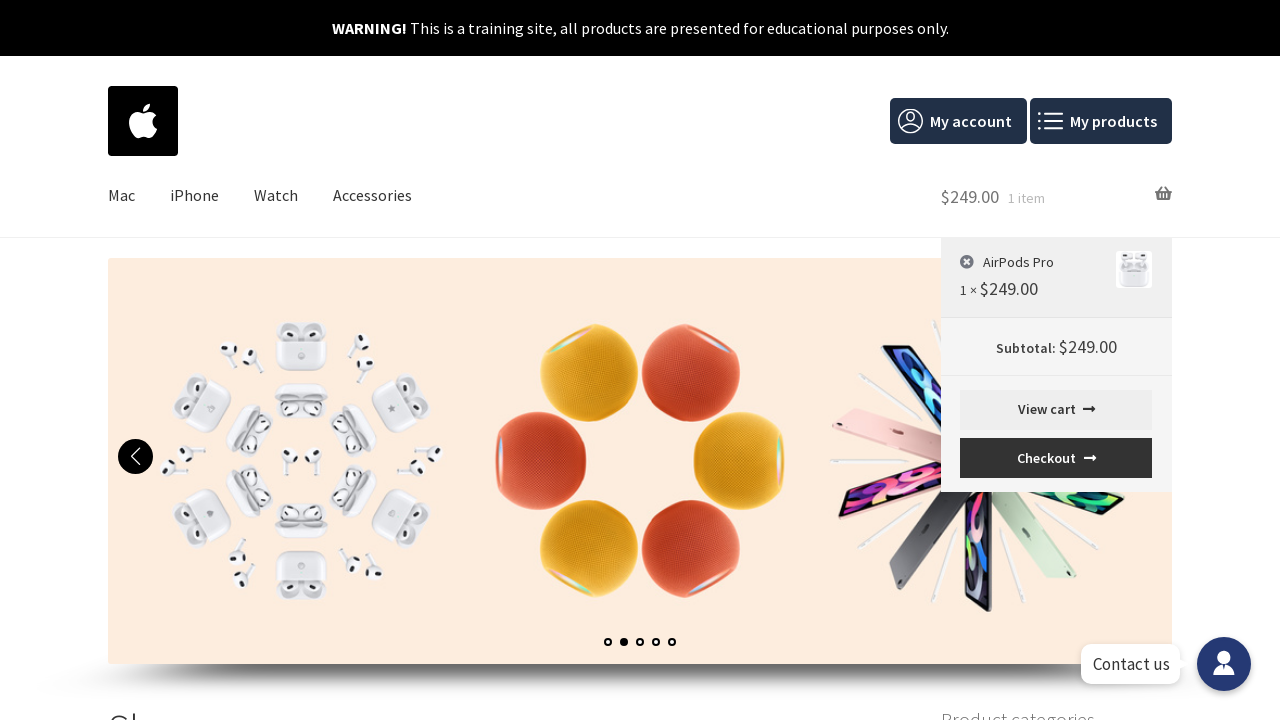

Cart dropdown became visible
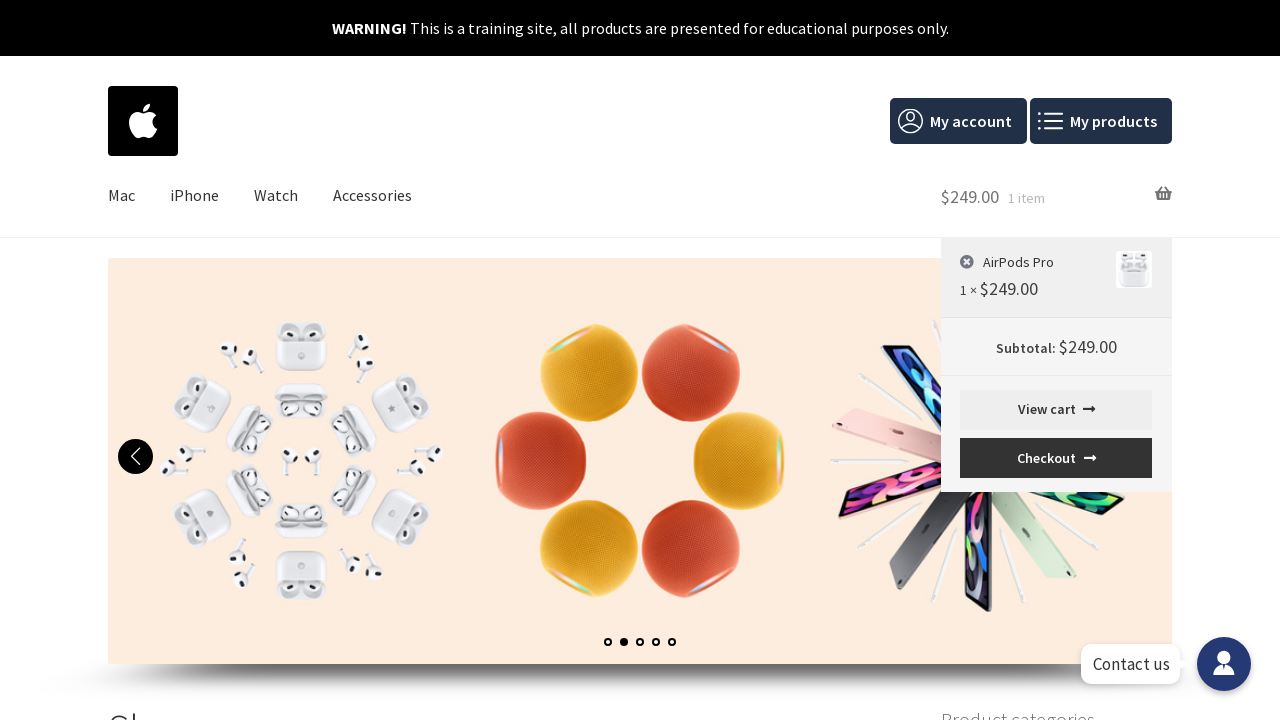

Verified that added item 'AirPods Pro' appears in cart dropdown
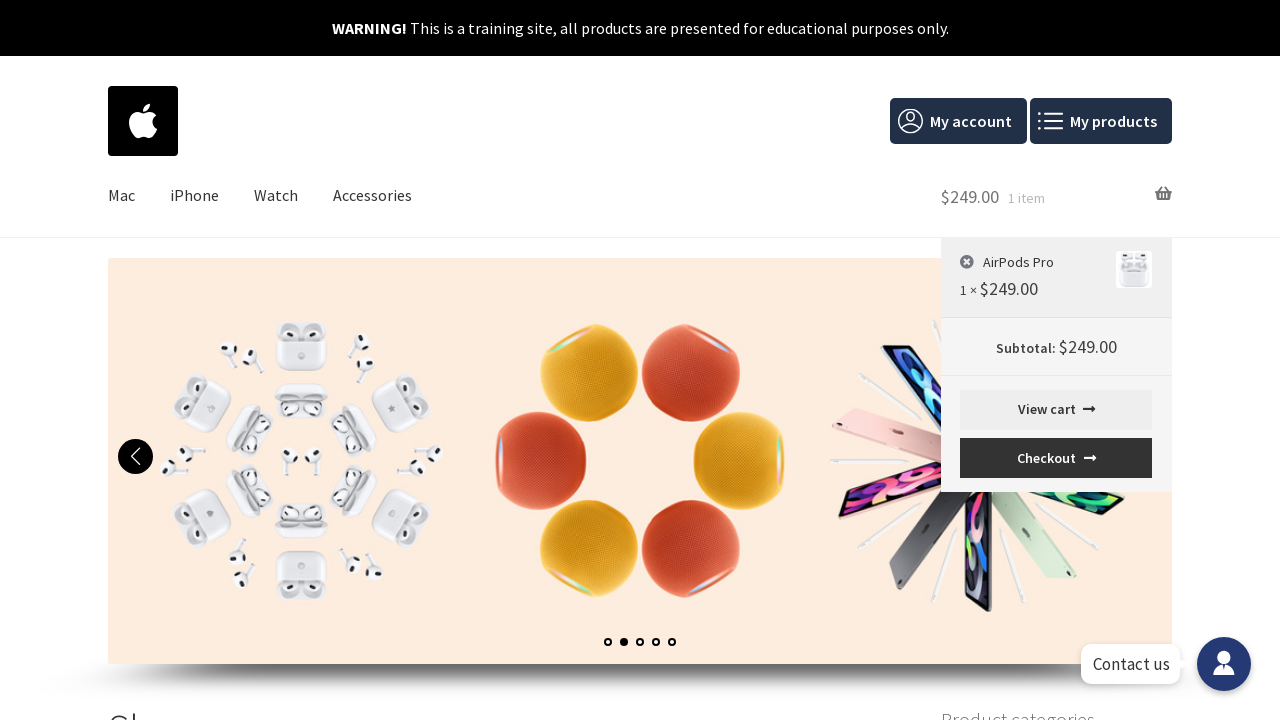

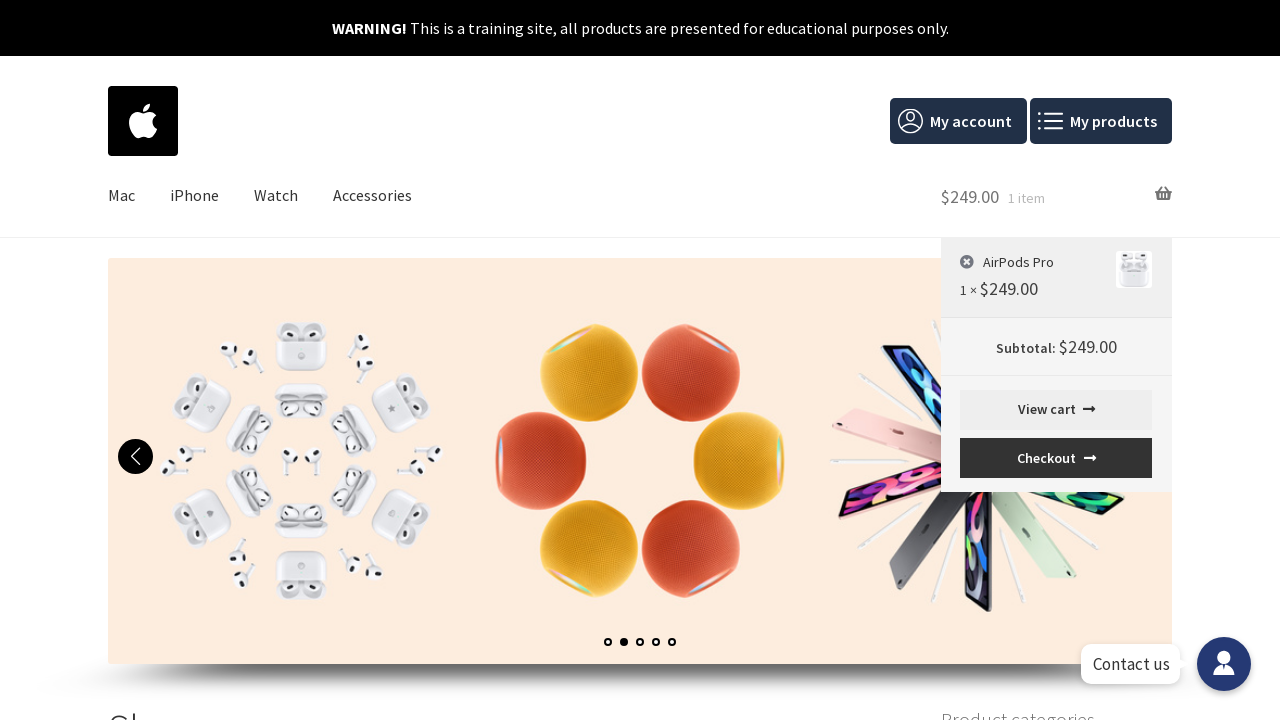